Navigates to a product listing page and verifies that product names and prices are displayed on the page.

Starting URL: https://devaprender-play.netlify.app/

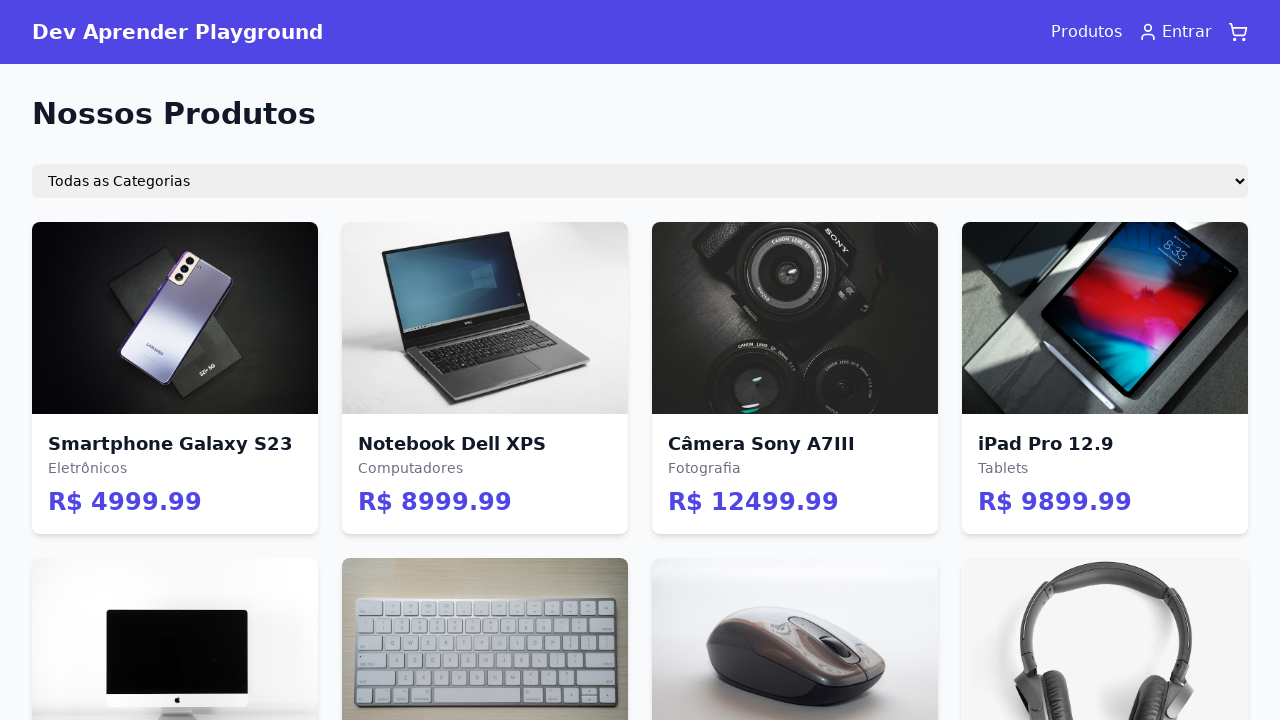

Navigated to product listing page
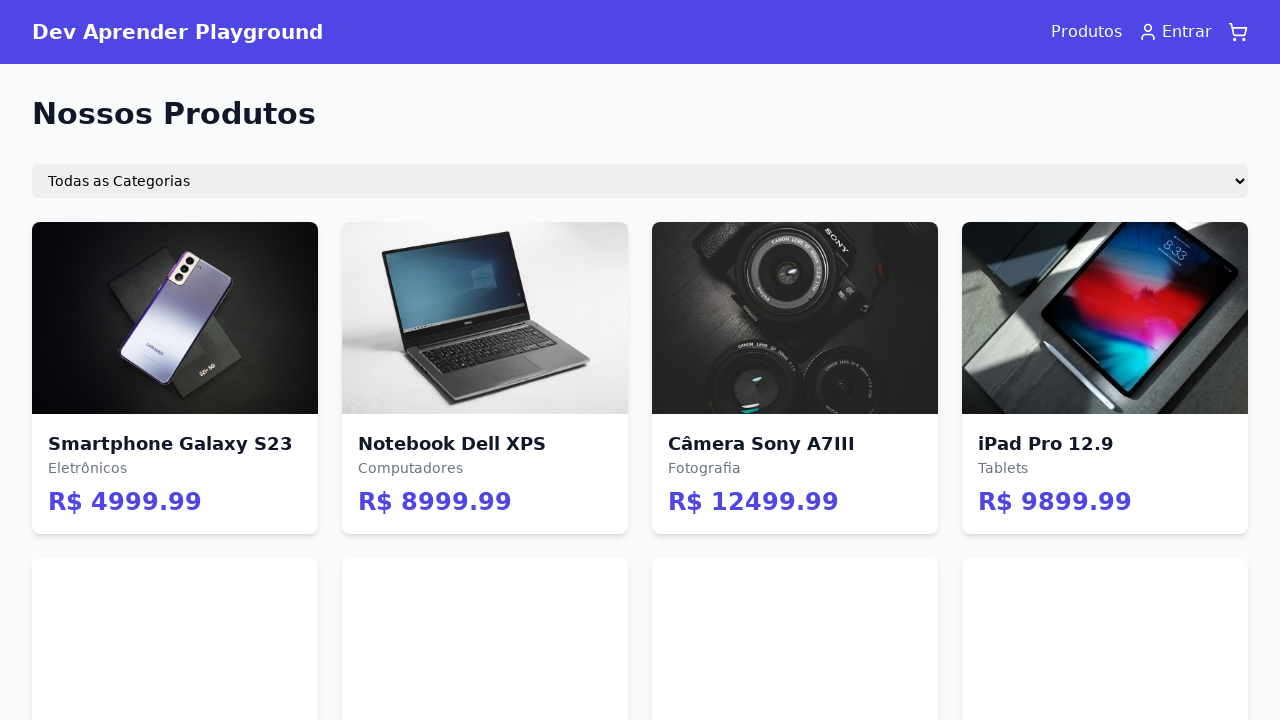

Product names loaded on the page
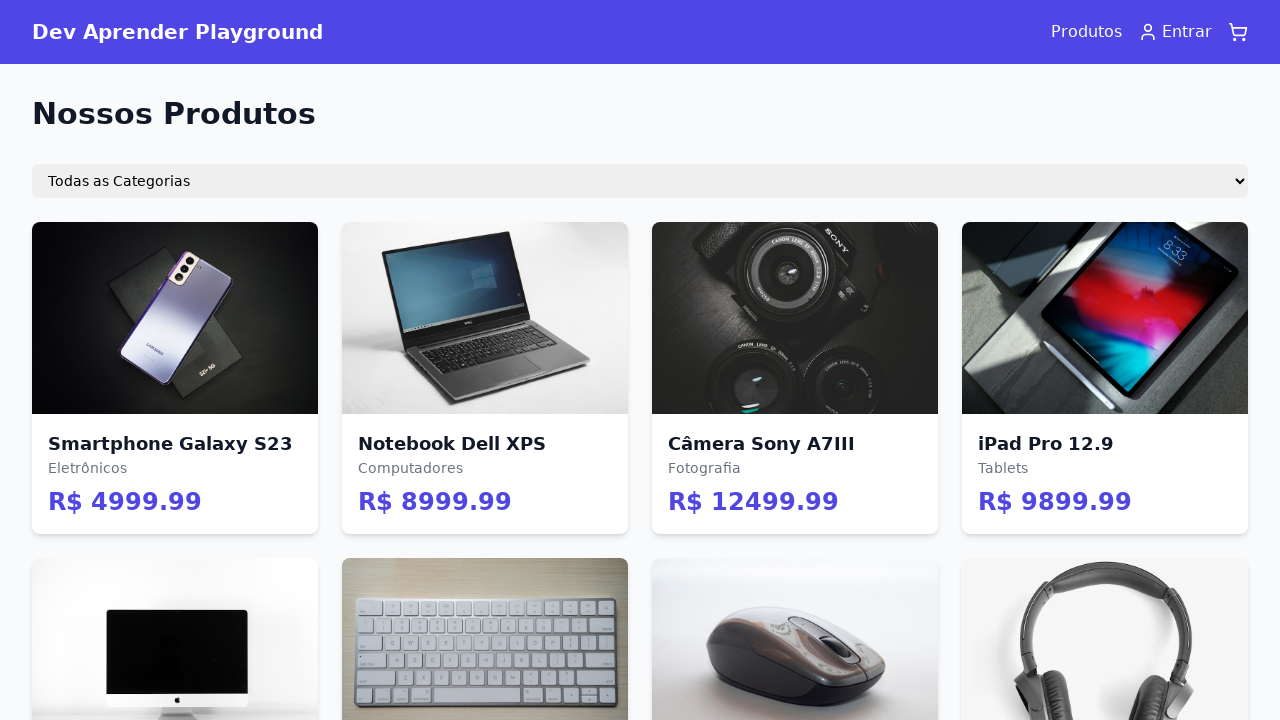

Product prices loaded on the page
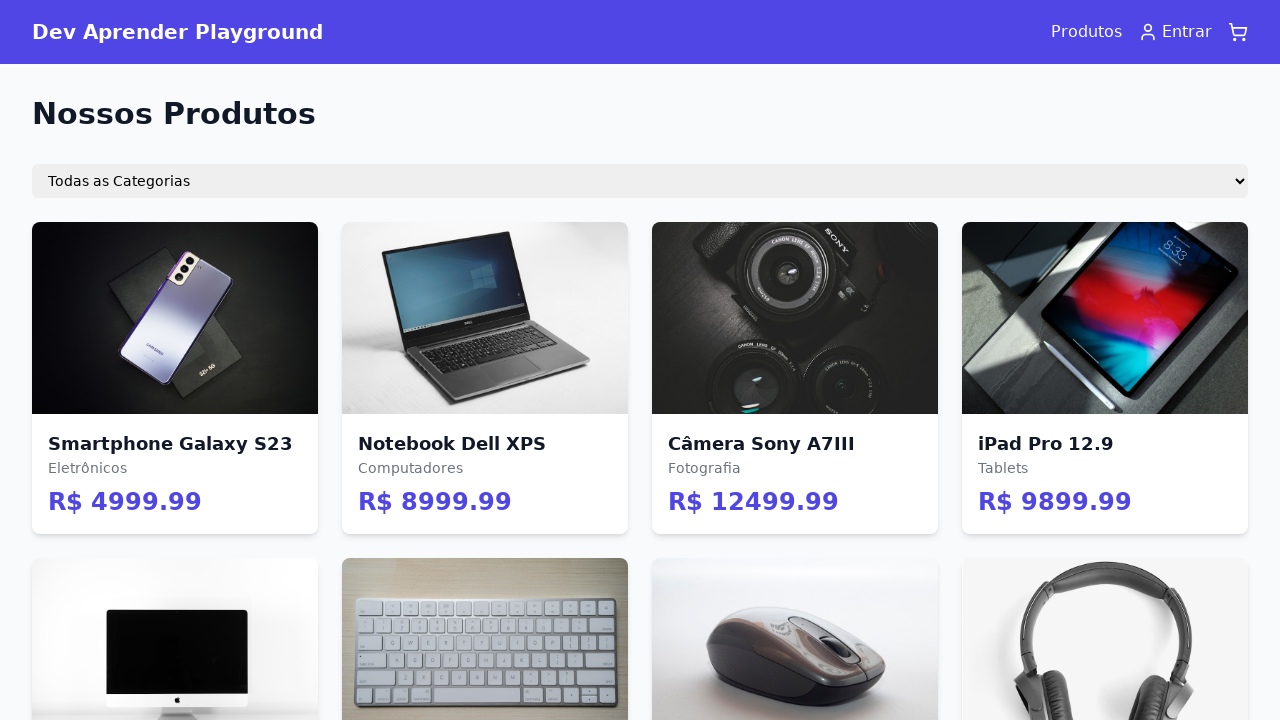

Verified that at least one product exists on the page
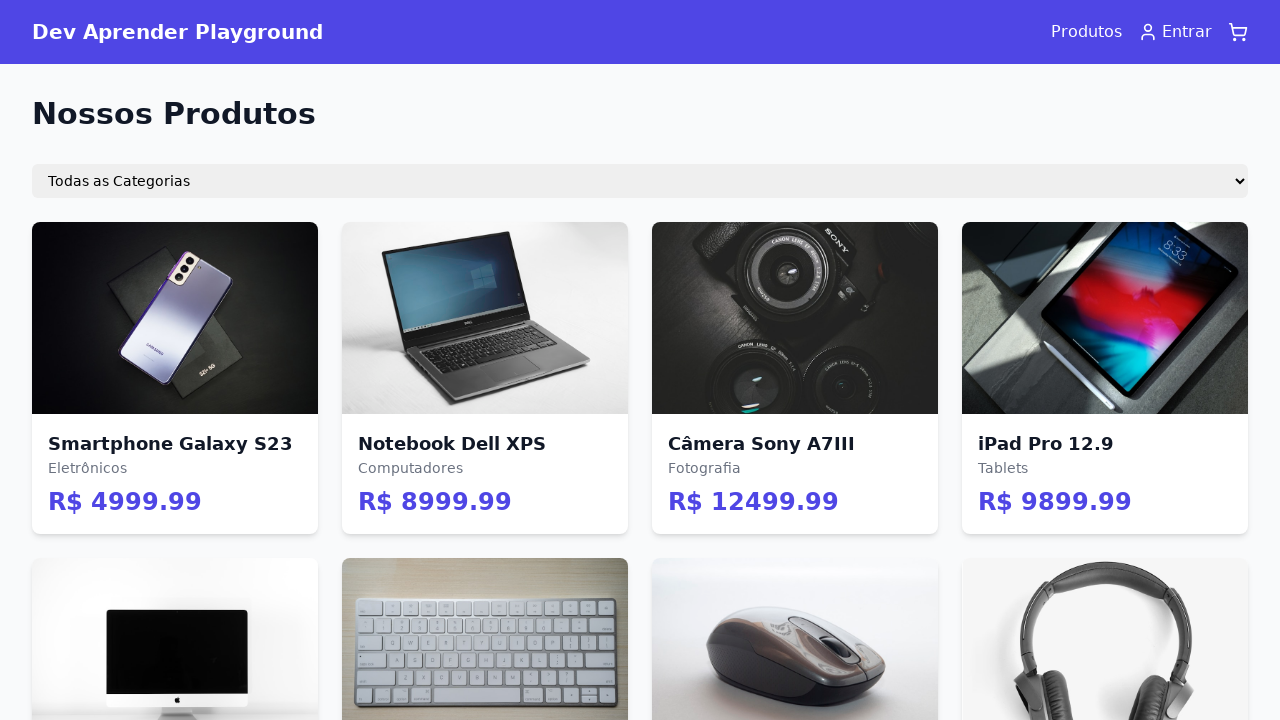

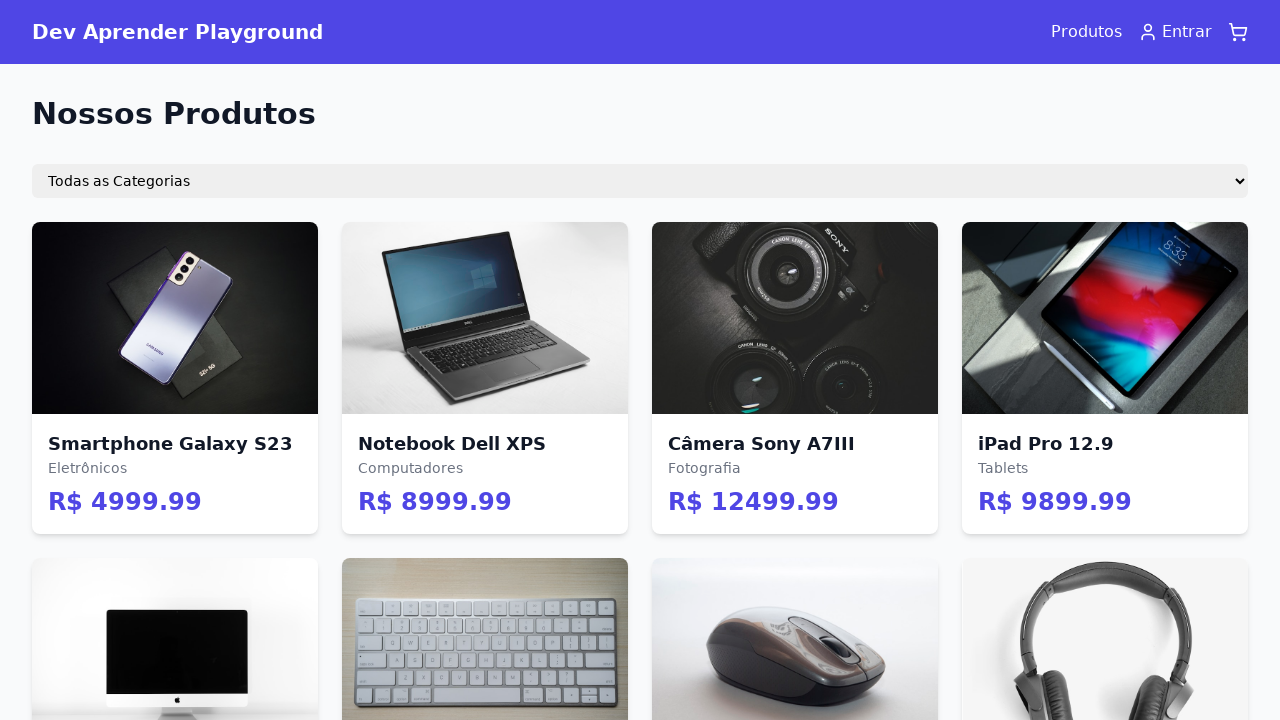